Tests pagination functionality on a book catalog website by navigating through multiple pages using the "next" button and verifying that book listings are displayed on each page.

Starting URL: https://books.toscrape.com/index.html

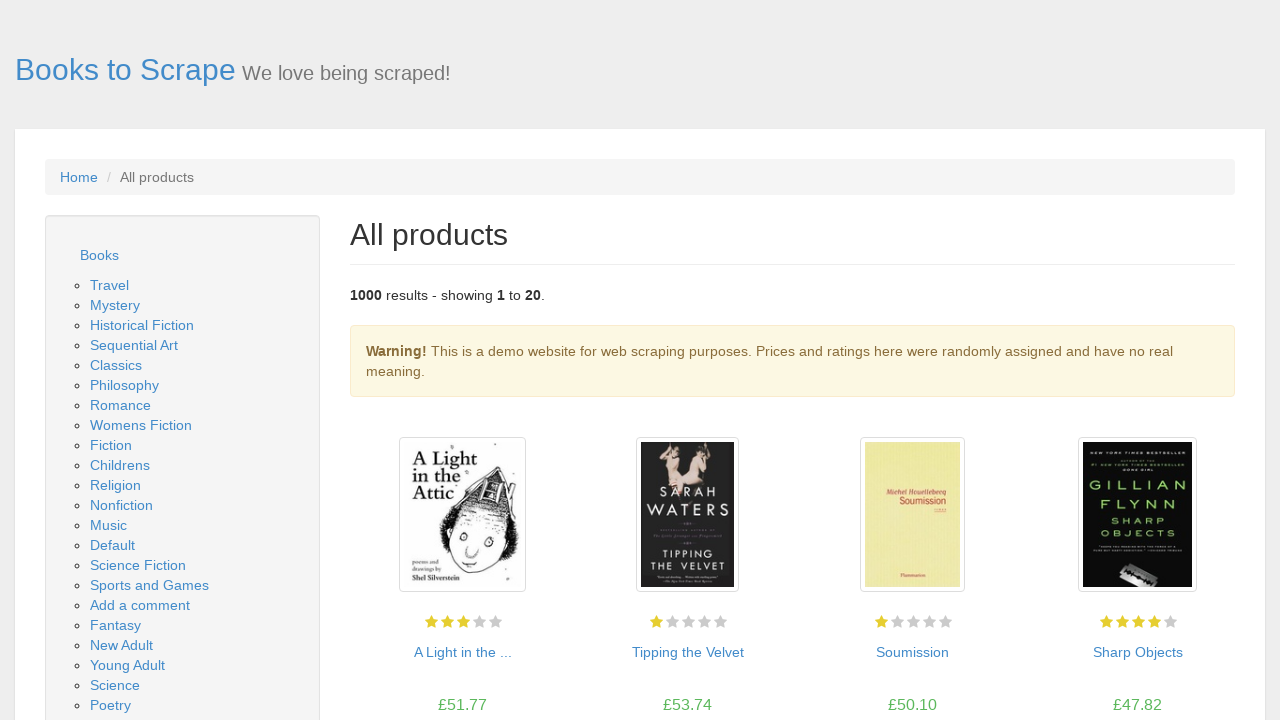

Book listings loaded on first page
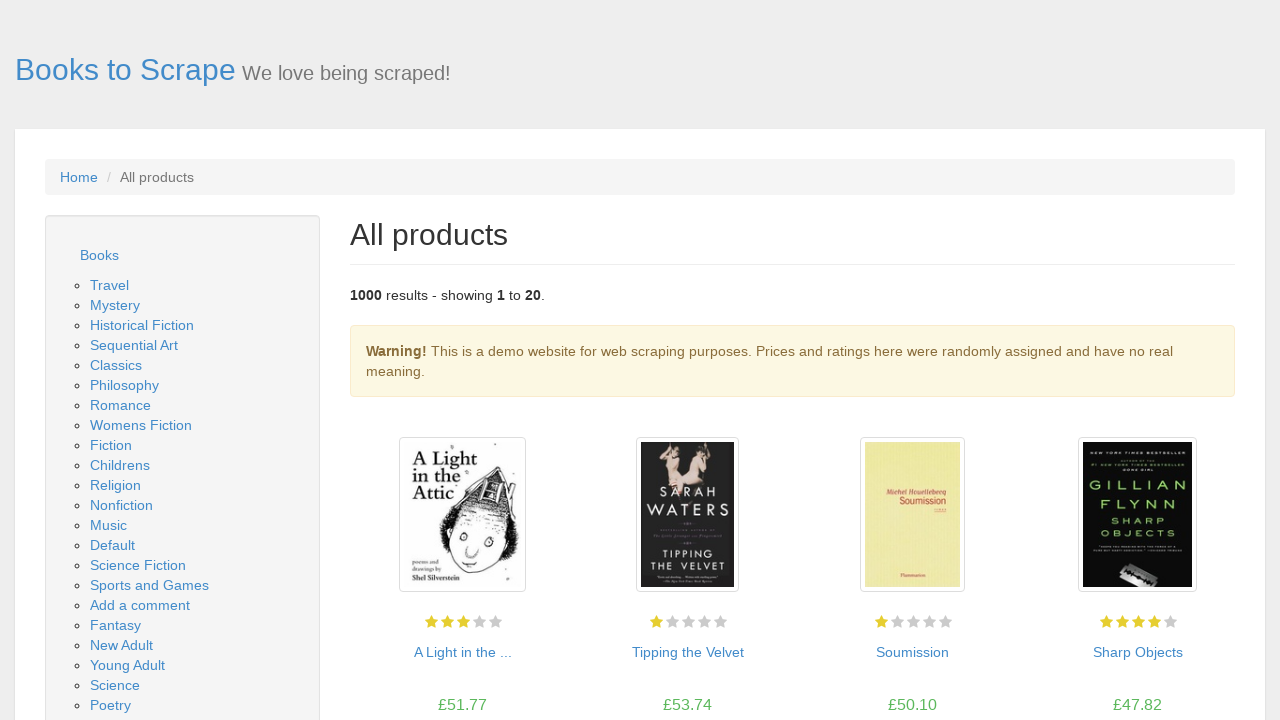

Book titles verified on first page
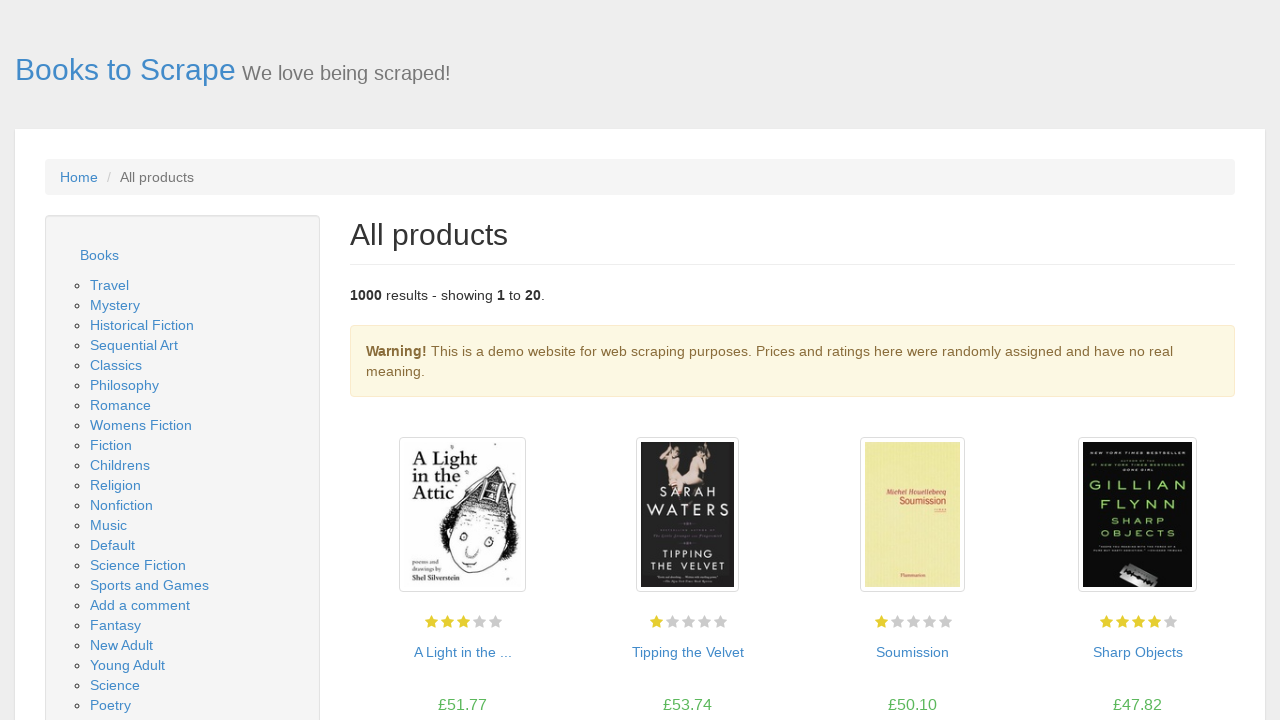

Clicked next button to navigate to page 2 at (1206, 654) on a:has-text('next')
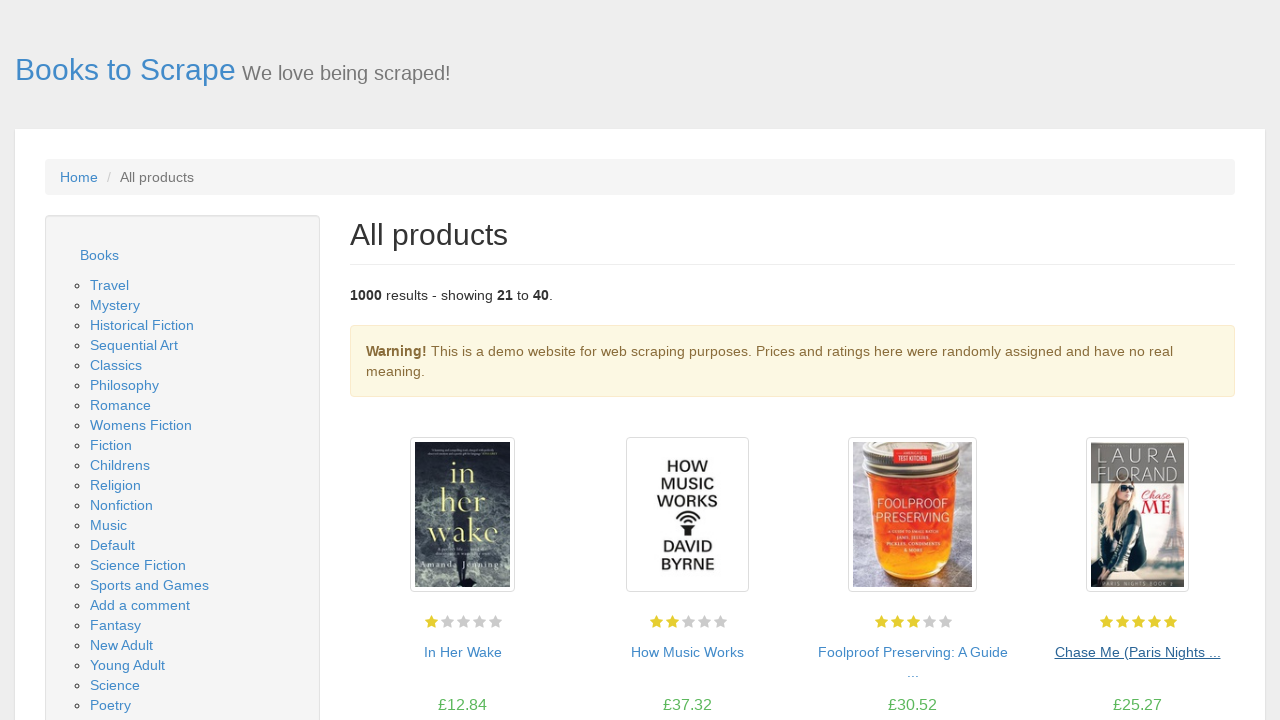

Book listings loaded on page 2
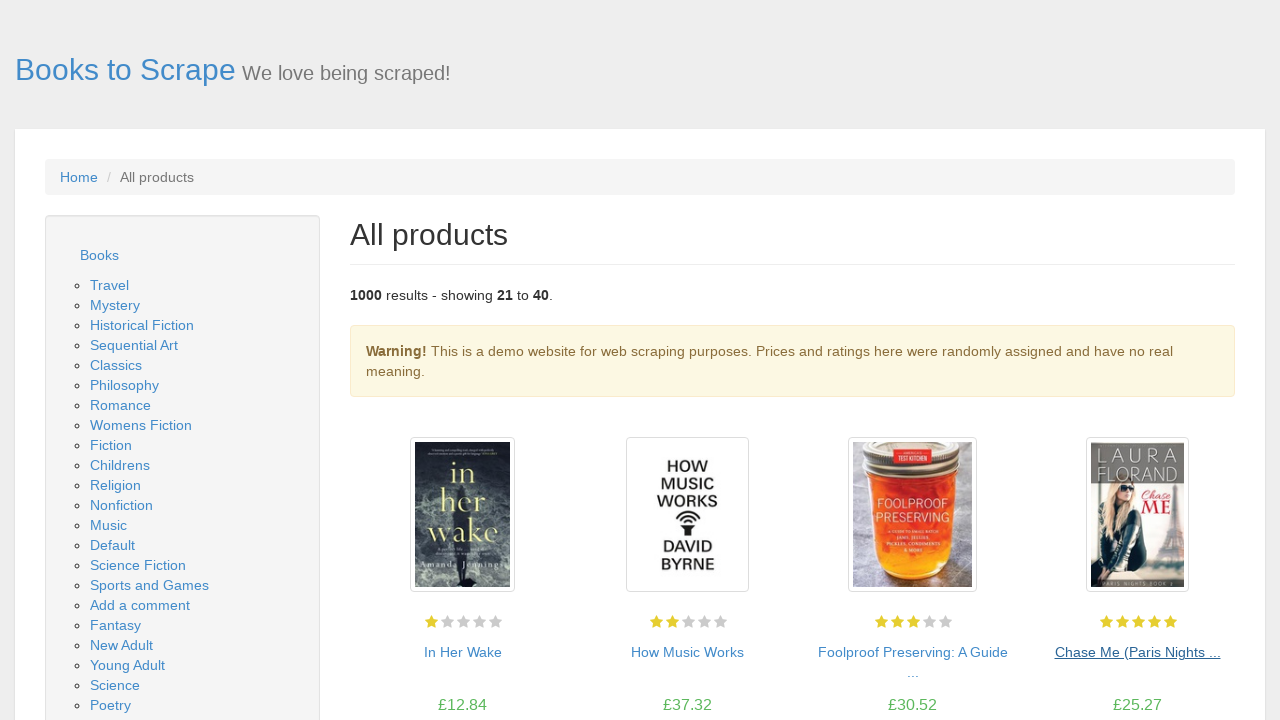

Clicked next button to navigate to page 3 at (1206, 654) on a:has-text('next')
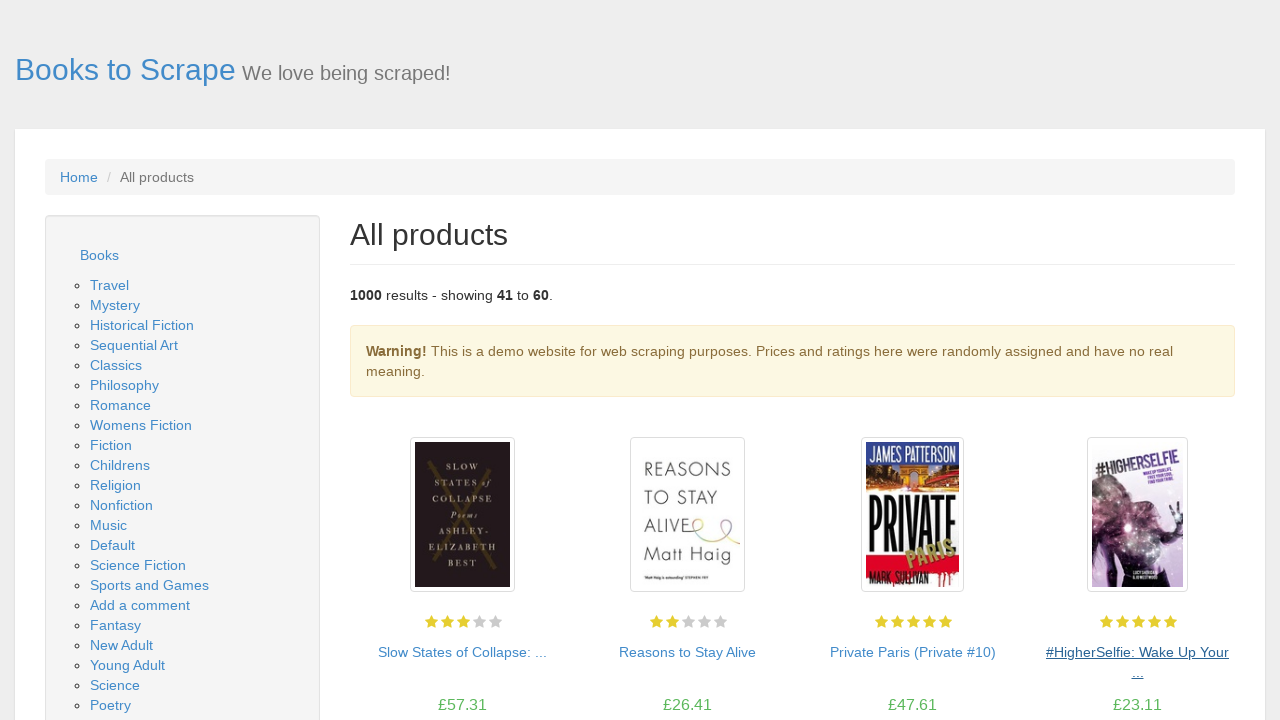

Book listings loaded and verified on page 3
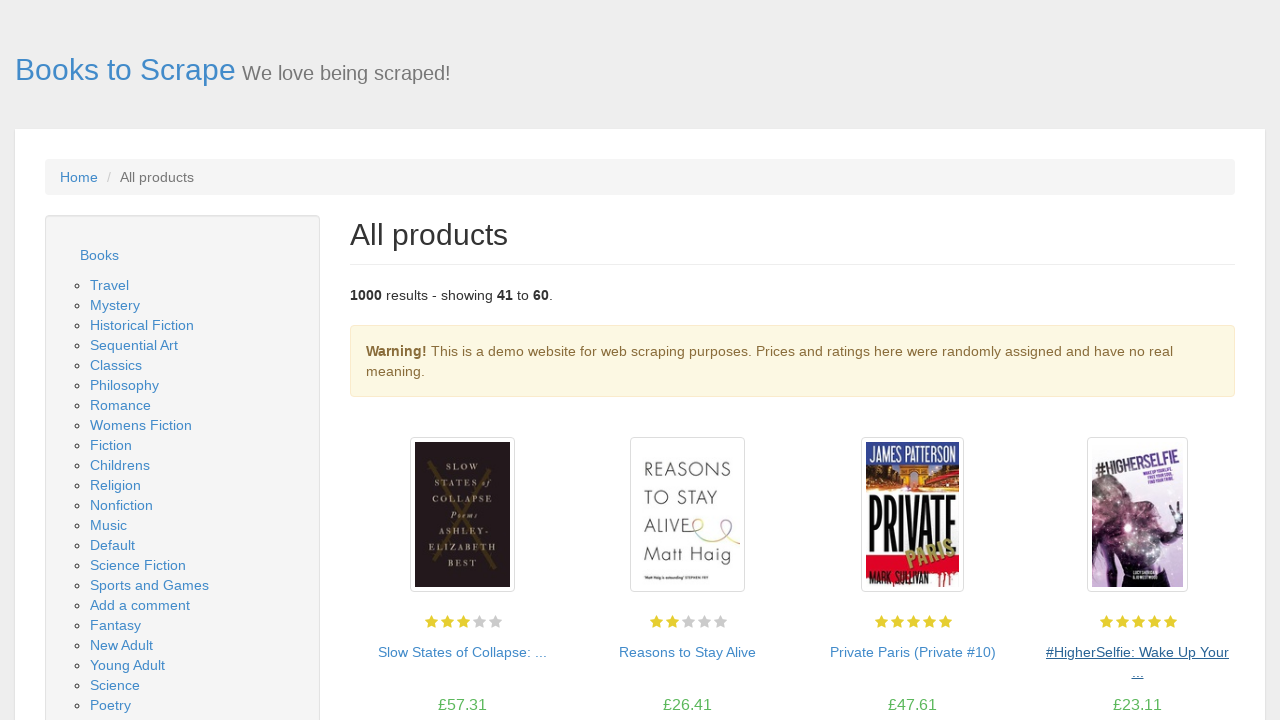

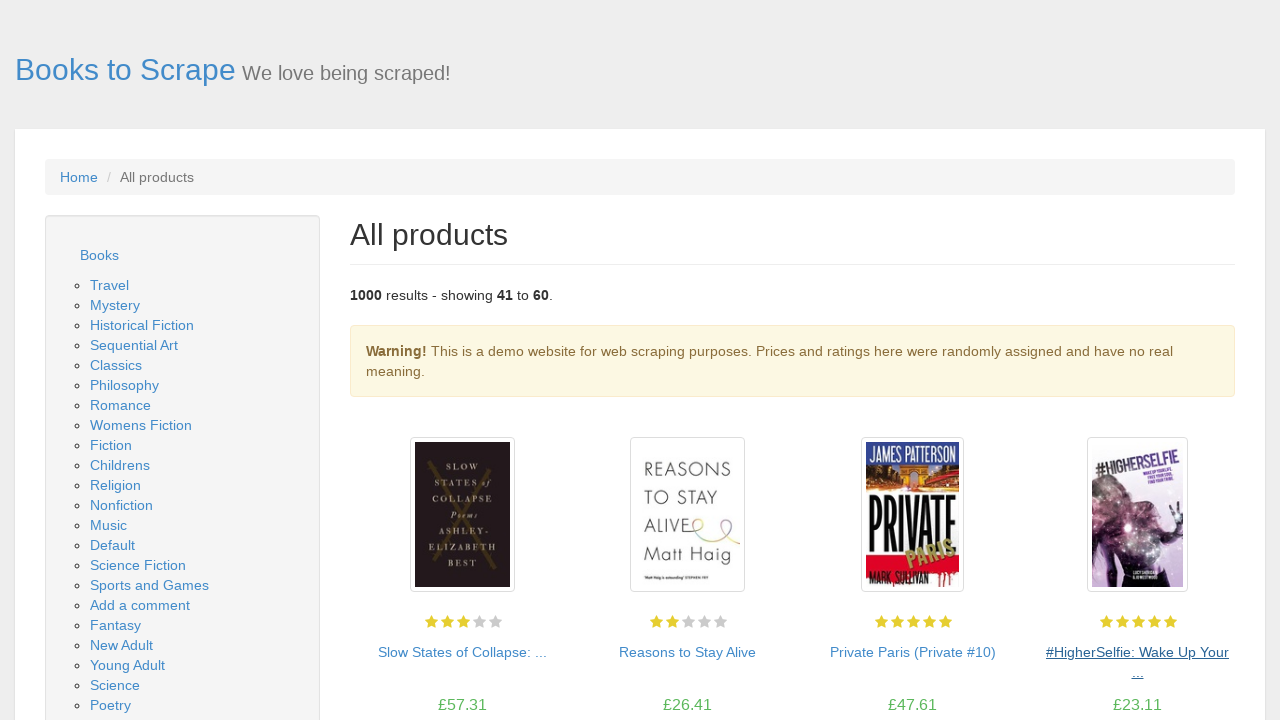